Tests text box form by filling multiple text fields including name, email, and addresses, then submitting the form

Starting URL: https://demoqa.com/text-box

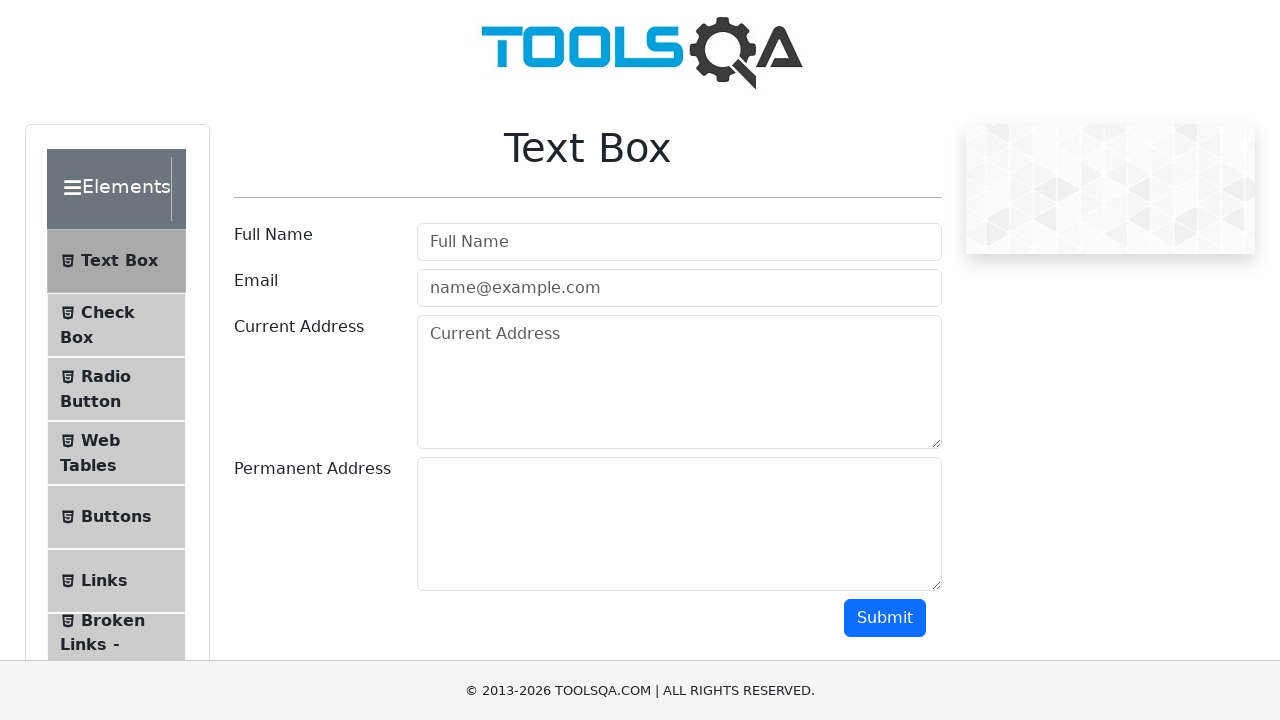

Filled userName field with 'Test User' on #userName
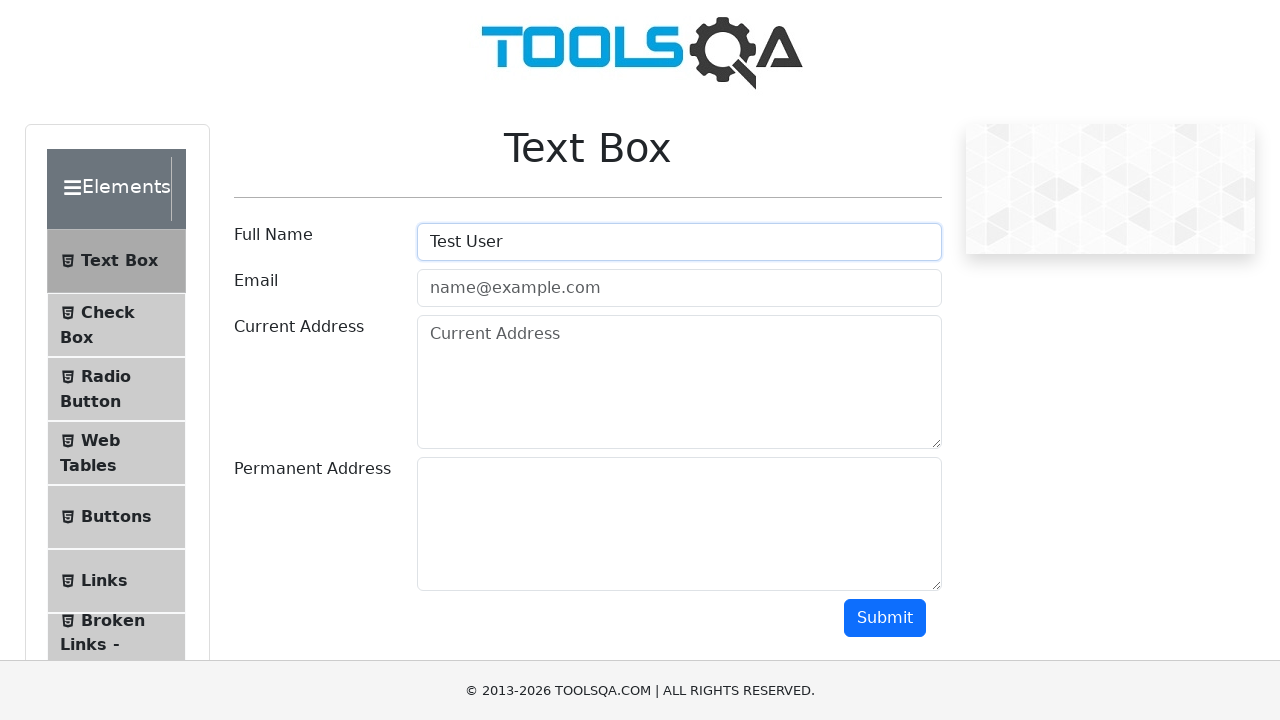

Filled userEmail field with 'test@example.com' on #userEmail
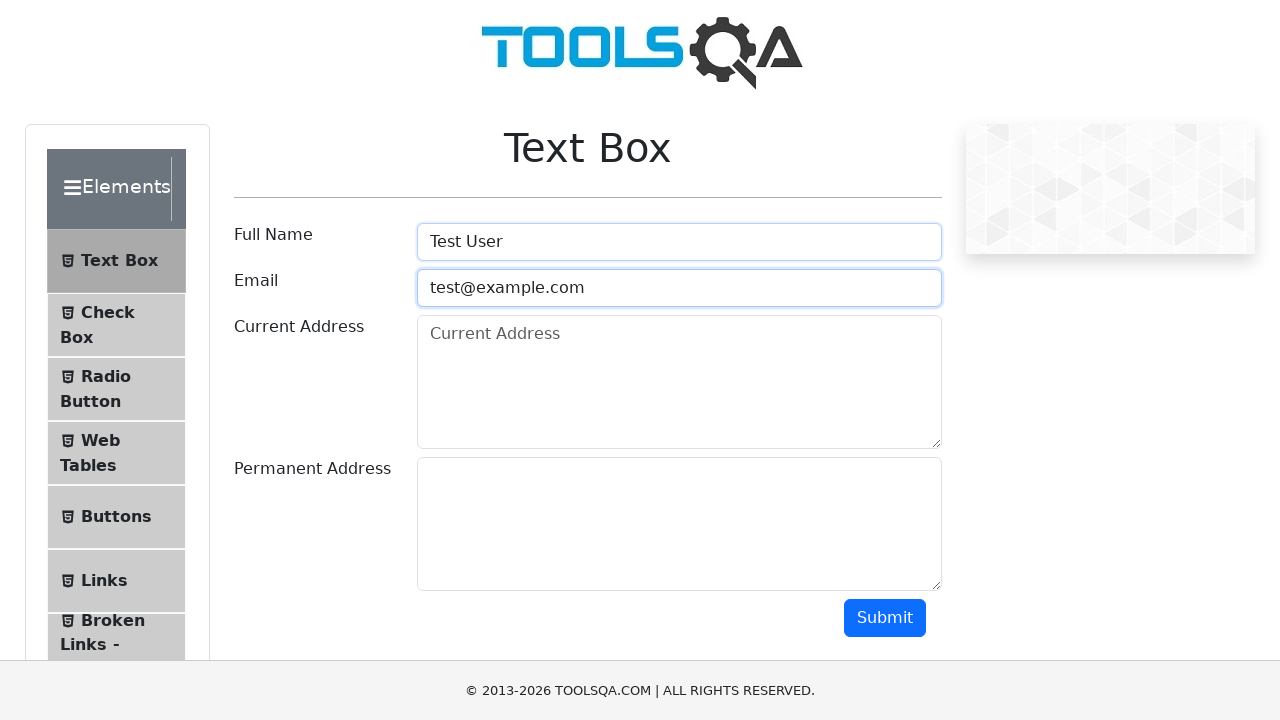

Filled currentAddress field with 'Calle Falsa 123' on #currentAddress
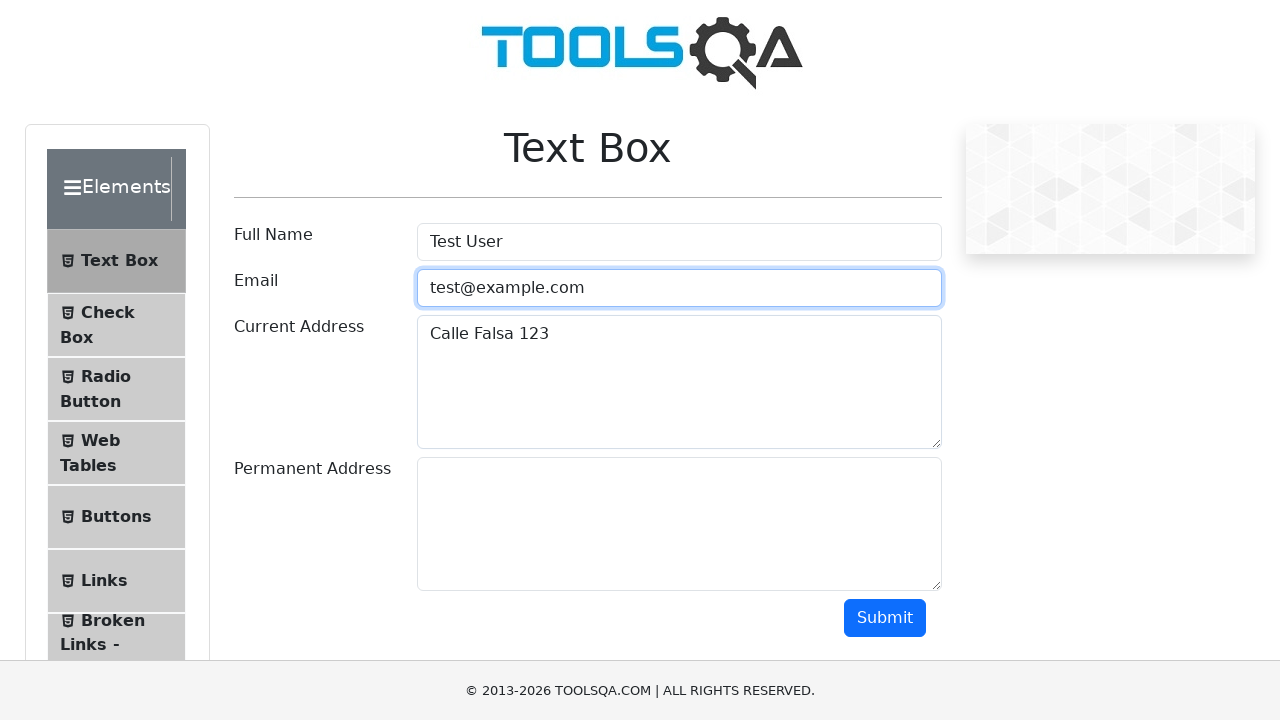

Filled permanentAddress field with 'Ciudad Imaginaria' on #permanentAddress
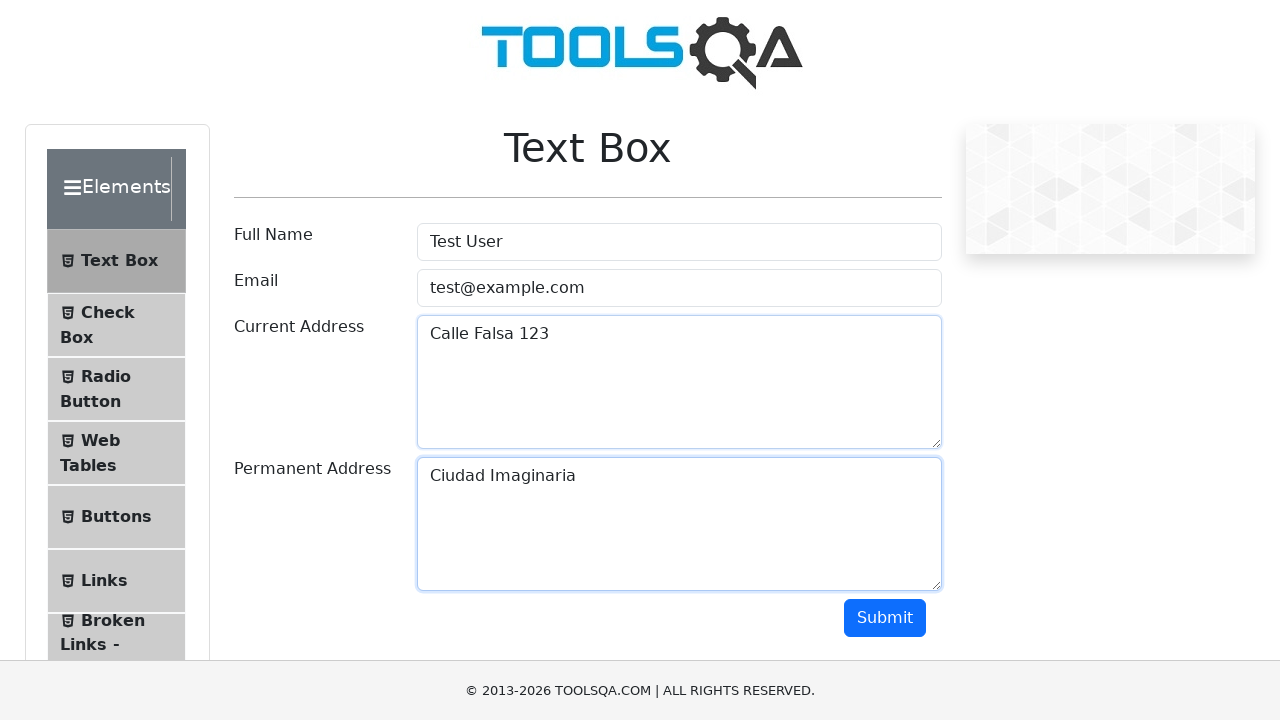

Scrolled down 300 pixels to reveal submit button
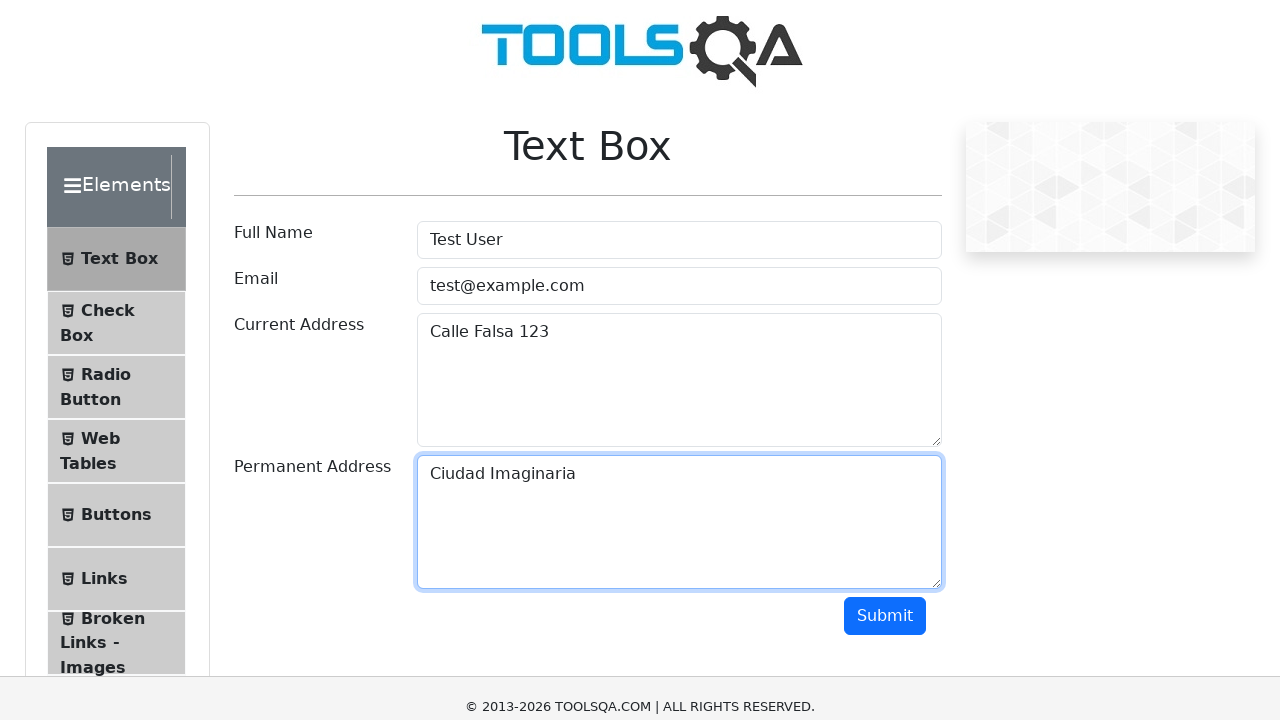

Clicked submit button to submit the form at (885, 318) on #submit
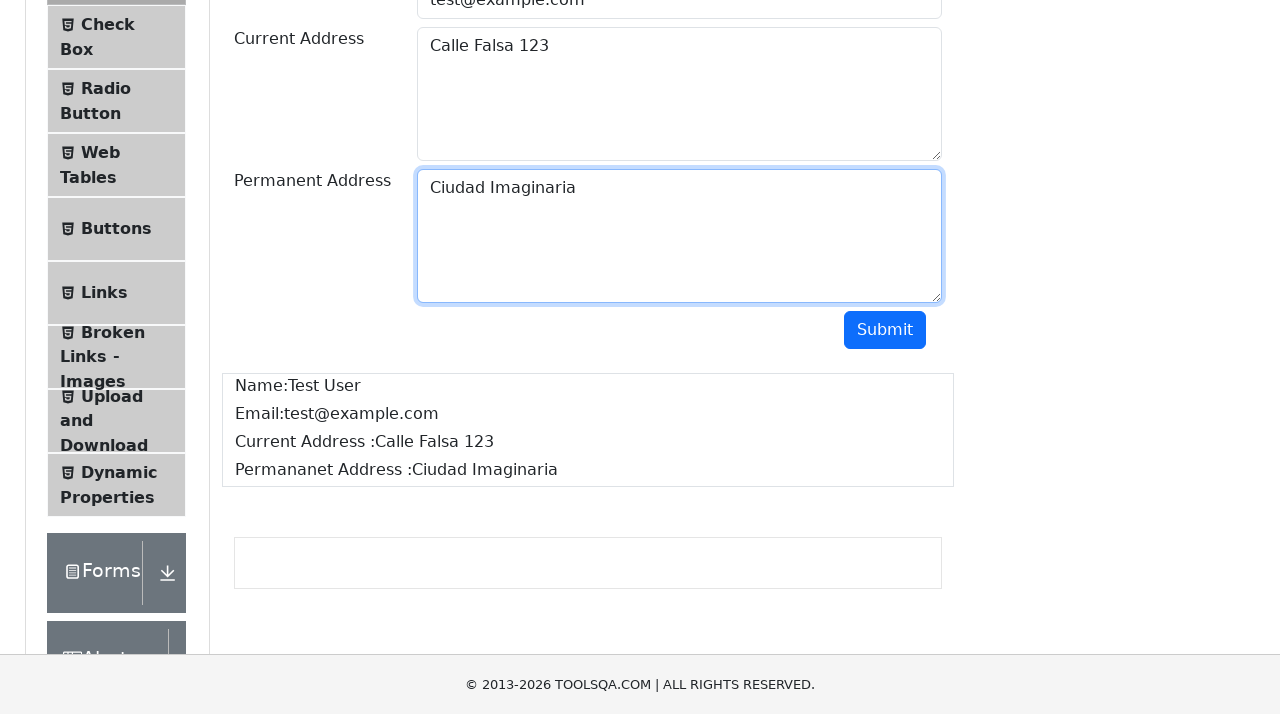

Form output appeared after successful submission
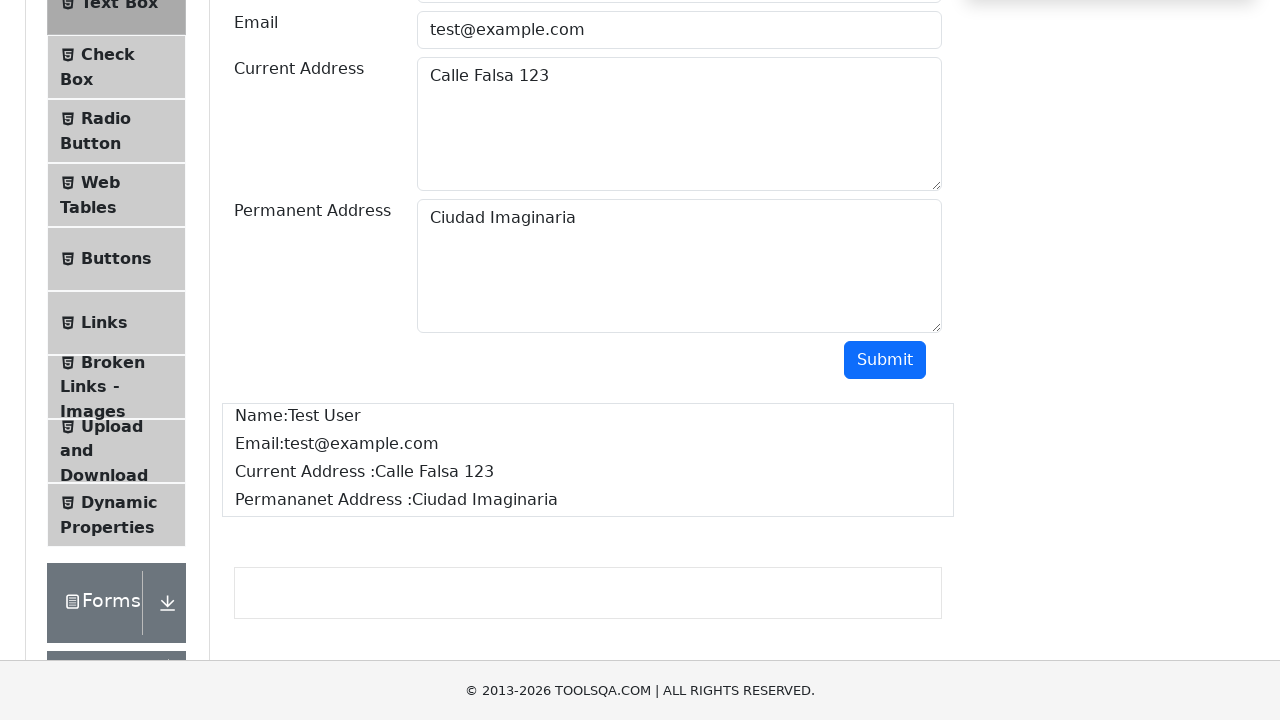

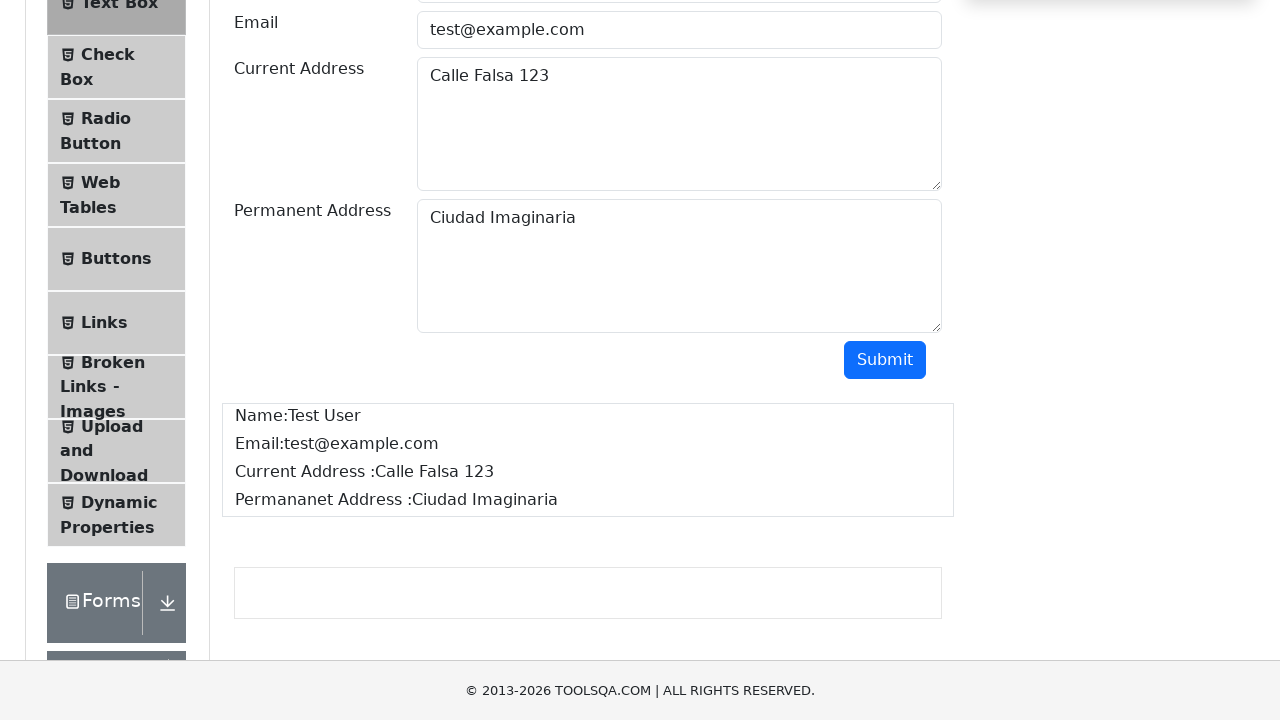